Tests a complete registration form by filling in name, surname, selecting gender, favorite food, education level, sports preference, and suggestions, then verifying the submitted data is displayed correctly.

Starting URL: https://wcaquino.me/selenium/componentes.html

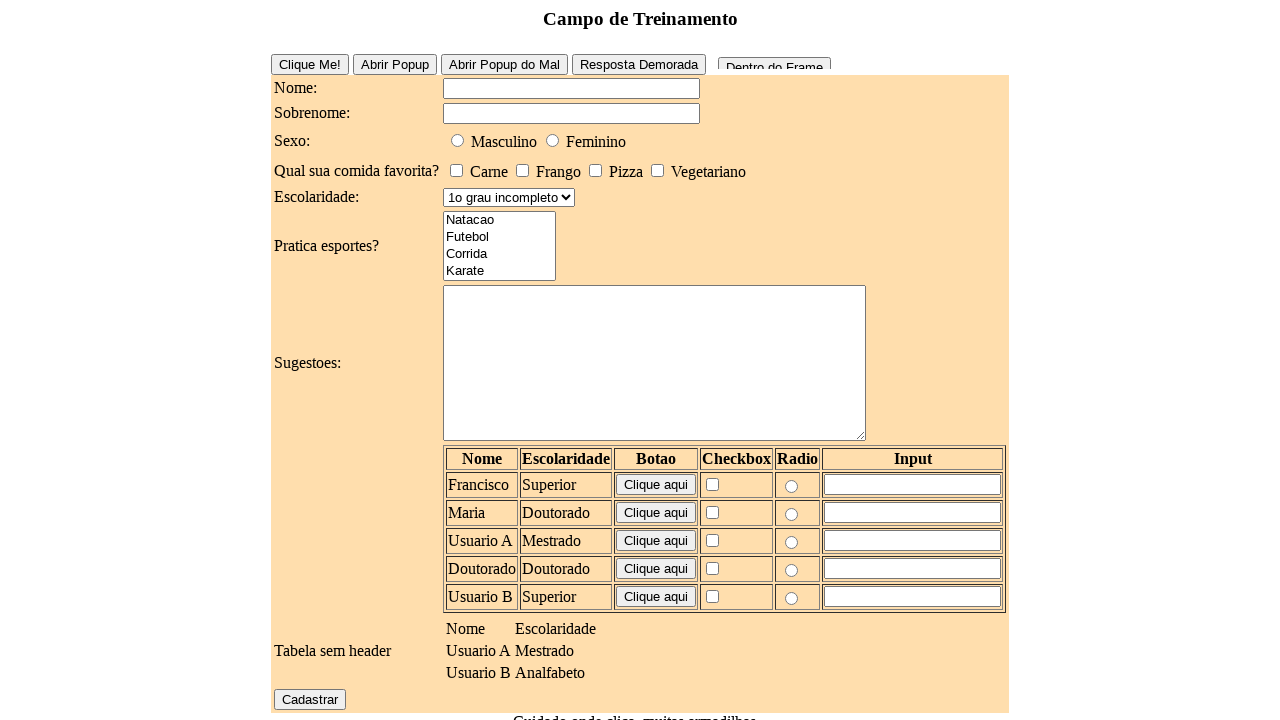

Filled first name field with 'Eduardo' on #elementosForm\:nome
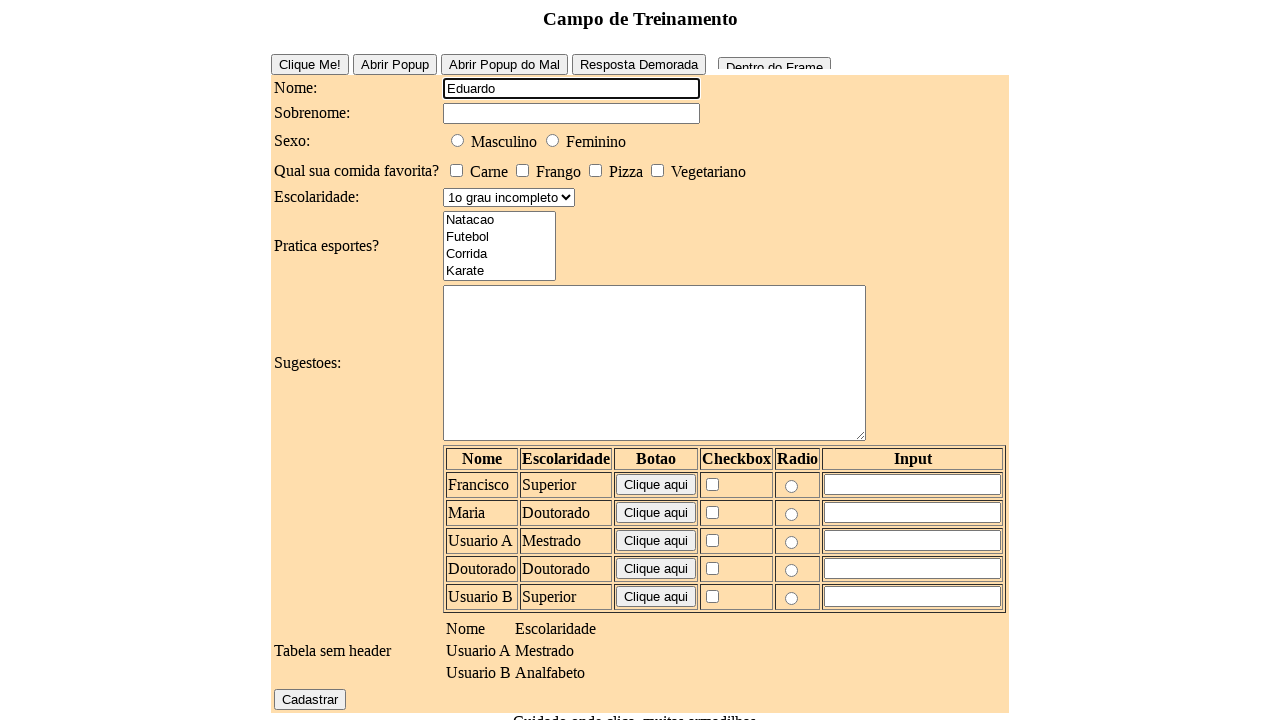

Filled last name field with 'Rufino' on #elementosForm\:sobrenome
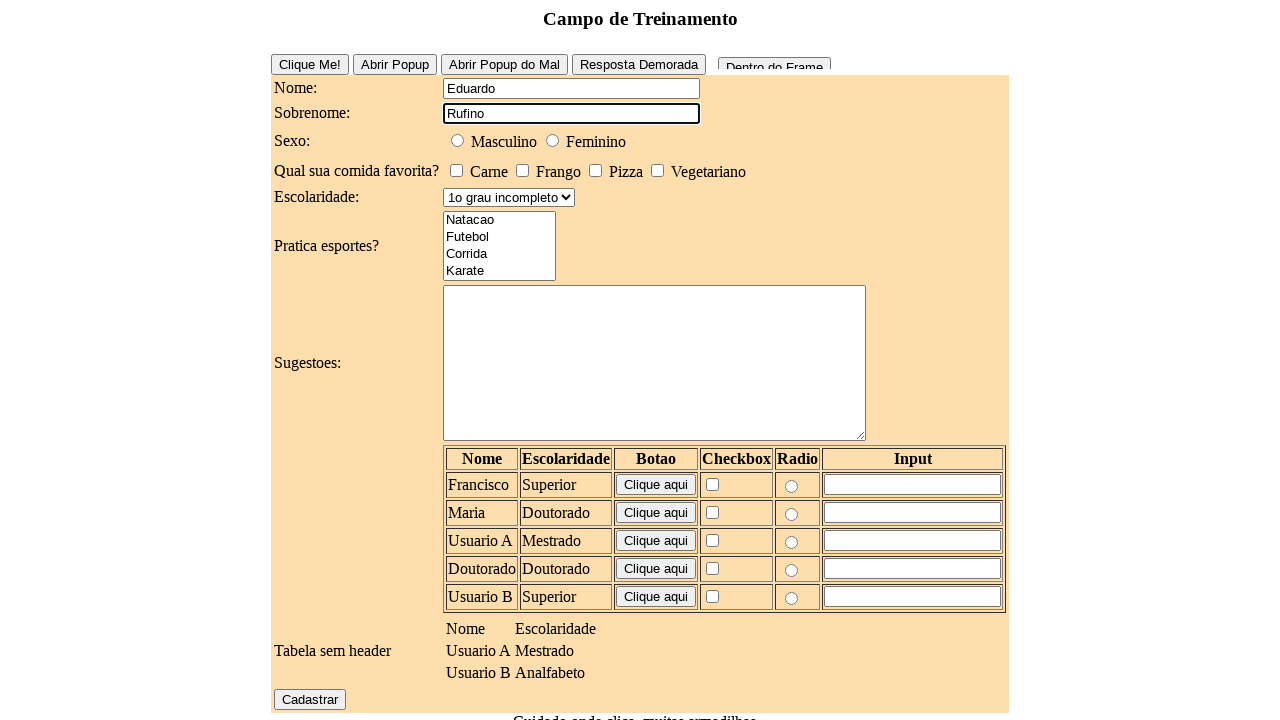

Selected Masculino gender option at (458, 140) on #elementosForm\:sexo\:0
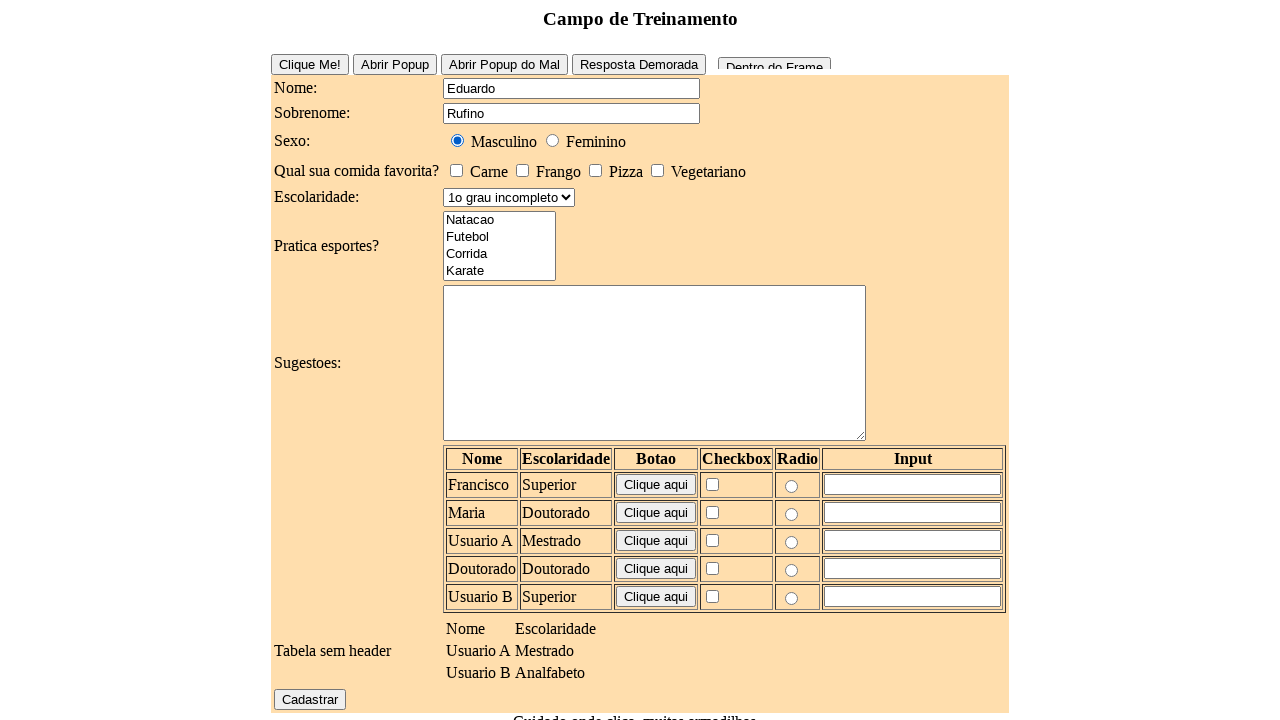

Selected Carne as favorite food at (456, 170) on #elementosForm\:comidaFavorita\:0
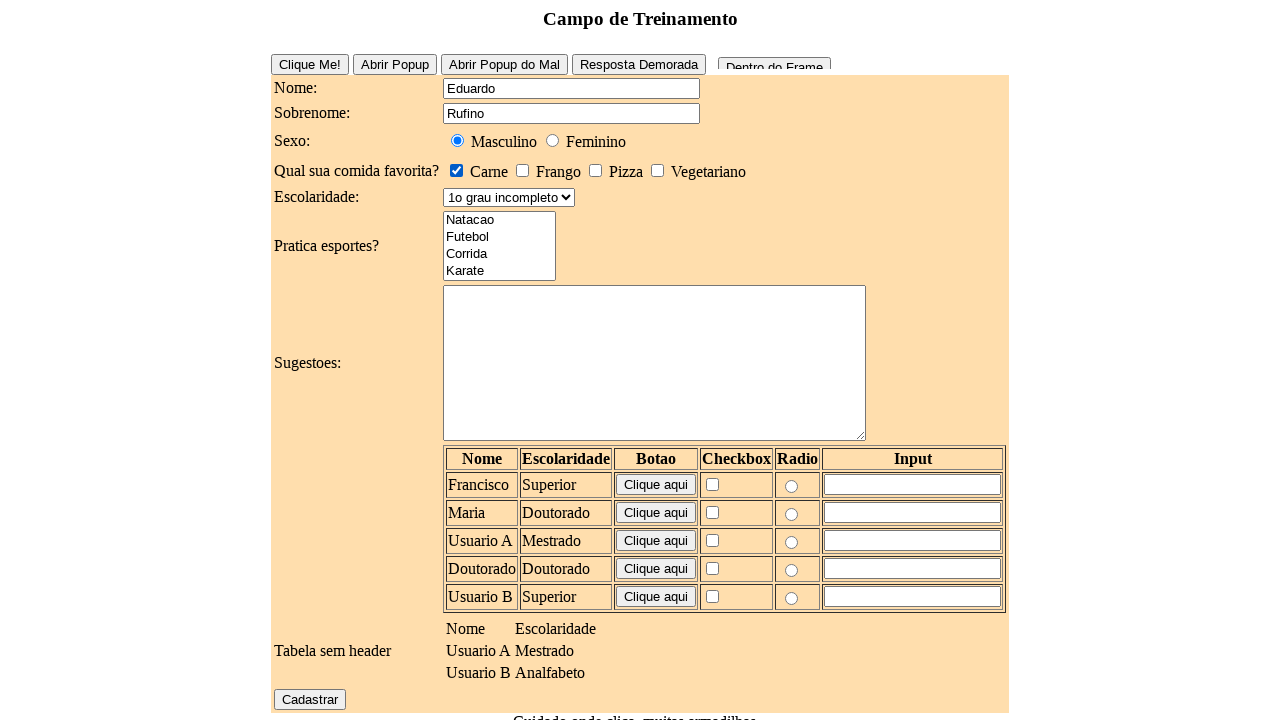

Selected Superior as education level on #elementosForm\:escolaridade
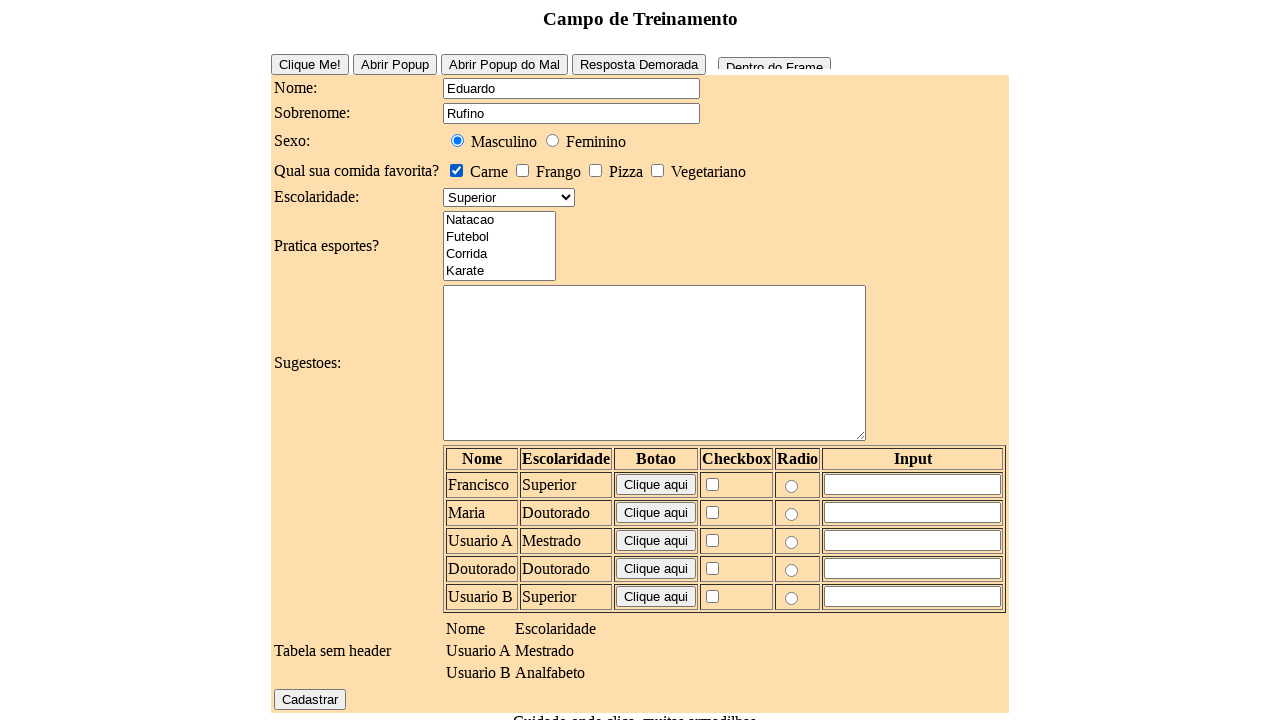

Selected 'O que eh esporte?' as sports preference on #elementosForm\:esportes
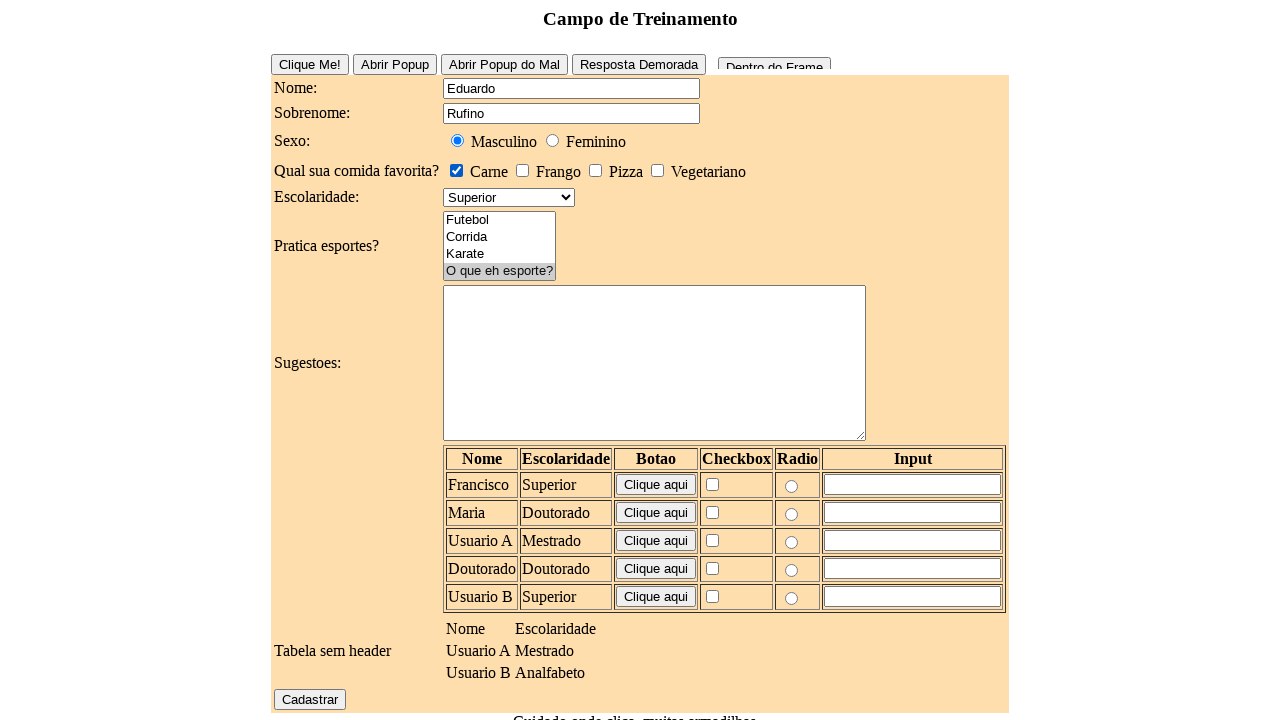

Filled suggestions field with 'Aprender Selenium com Java!' on #elementosForm\:sugestoes
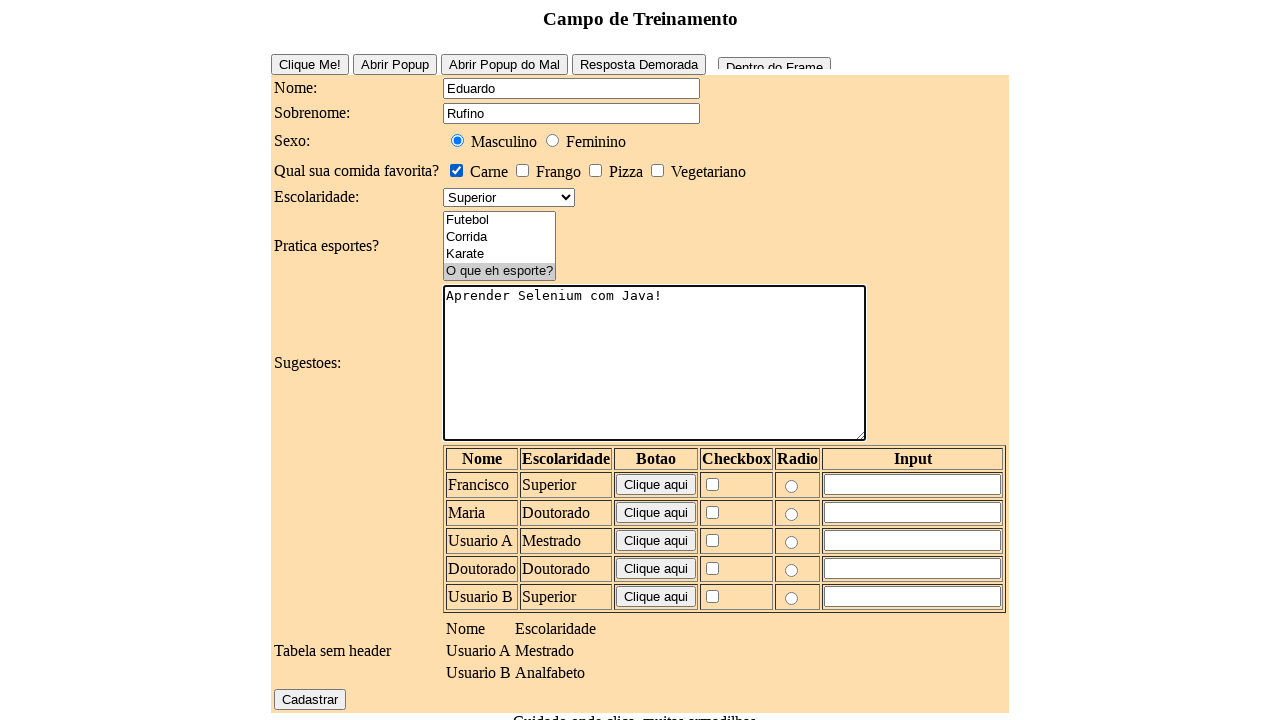

Clicked the register button to submit form at (310, 699) on #elementosForm\:cadastrar
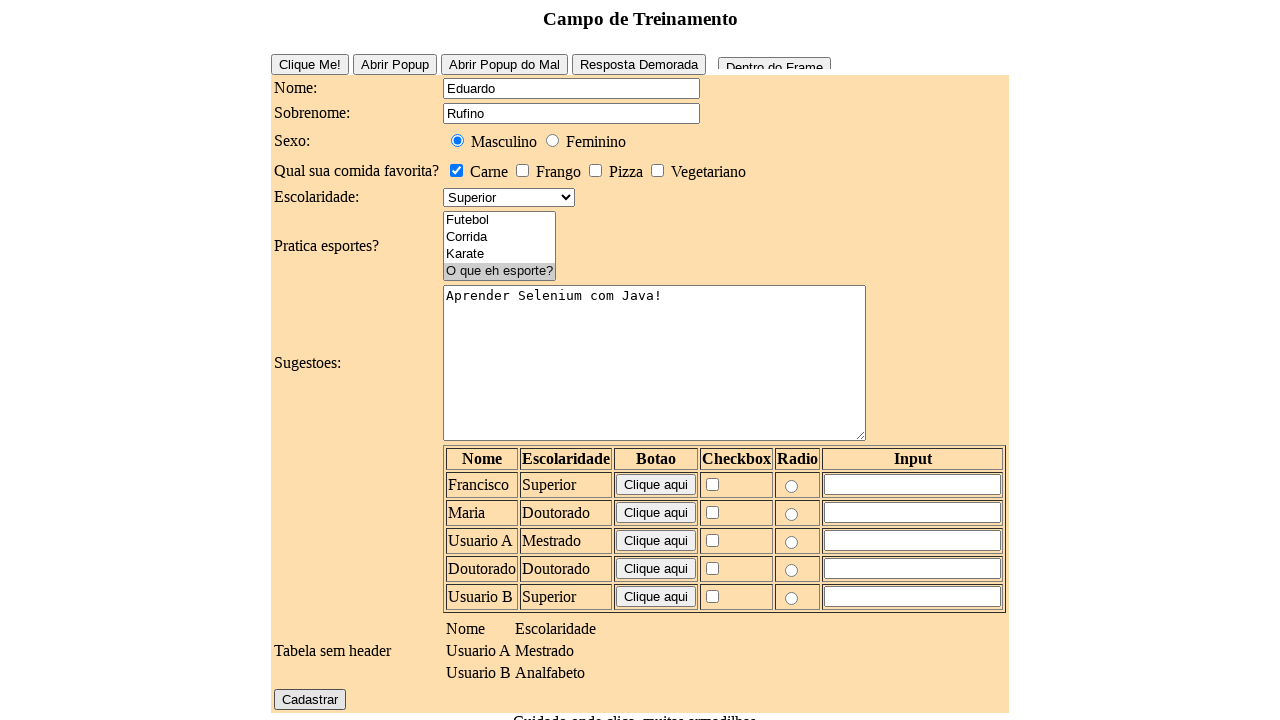

Registration result page loaded successfully
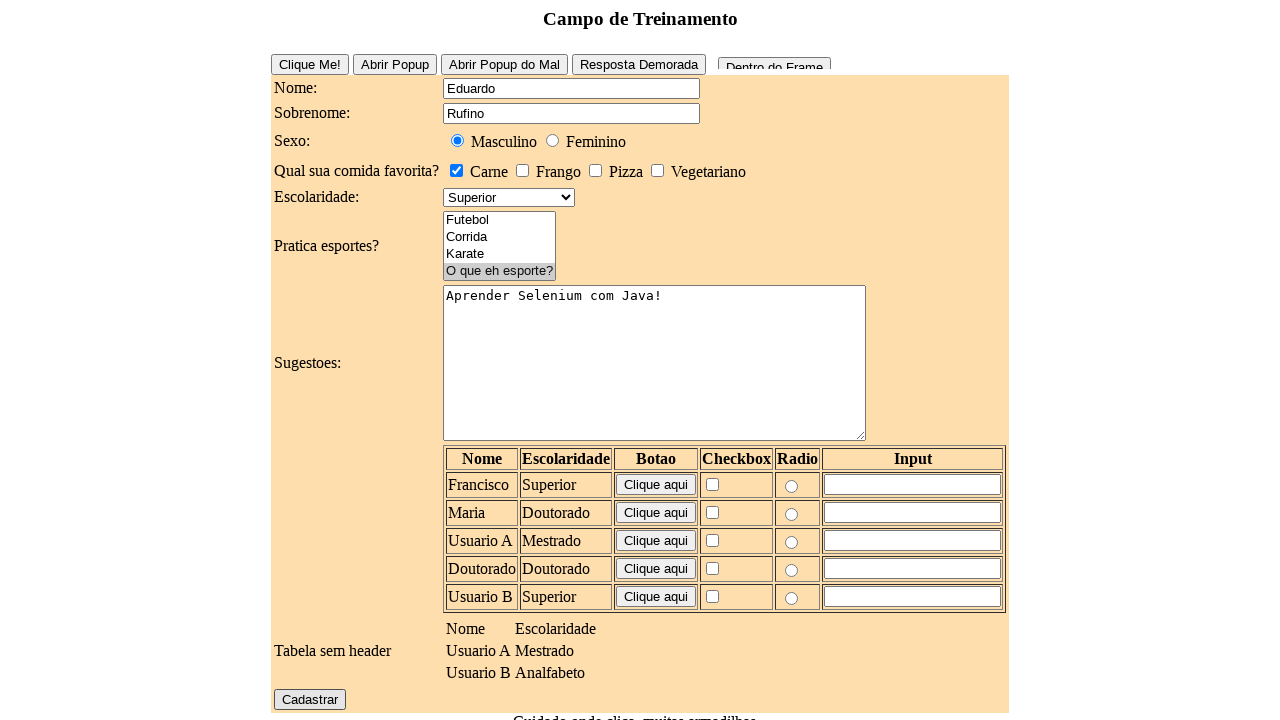

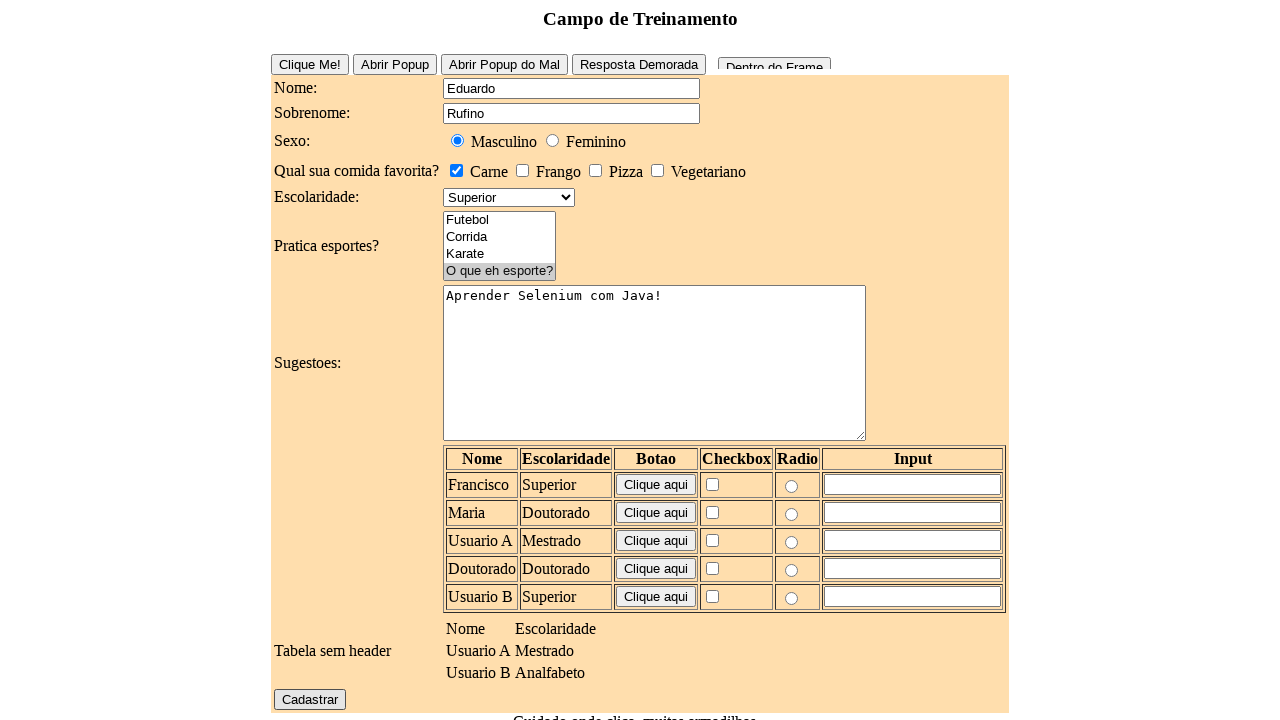